Tests a practice form by filling in a name field, selecting a gender from a dropdown, checking a checkbox, and submitting the form to verify the success message appears.

Starting URL: https://rahulshettyacademy.com/angularpractice/

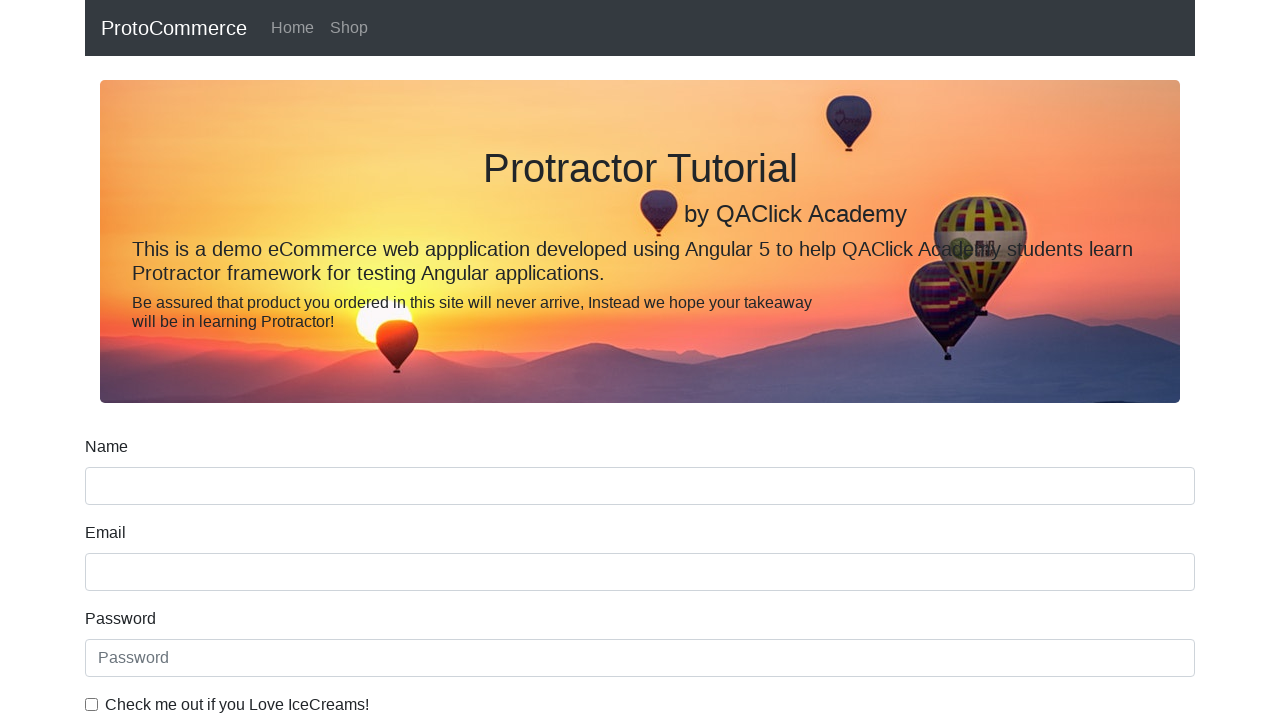

Filled name field with 'vishnu' on input[name='name']
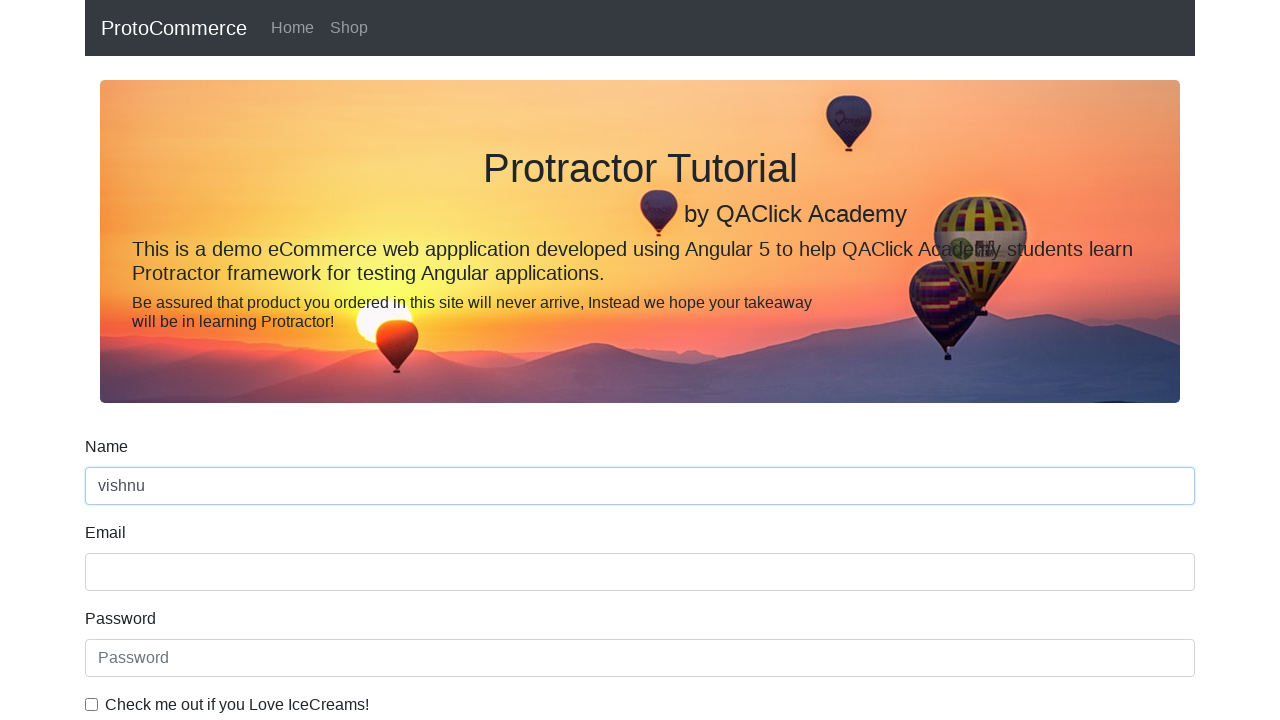

Selected 'Female' from gender dropdown on #exampleFormControlSelect1
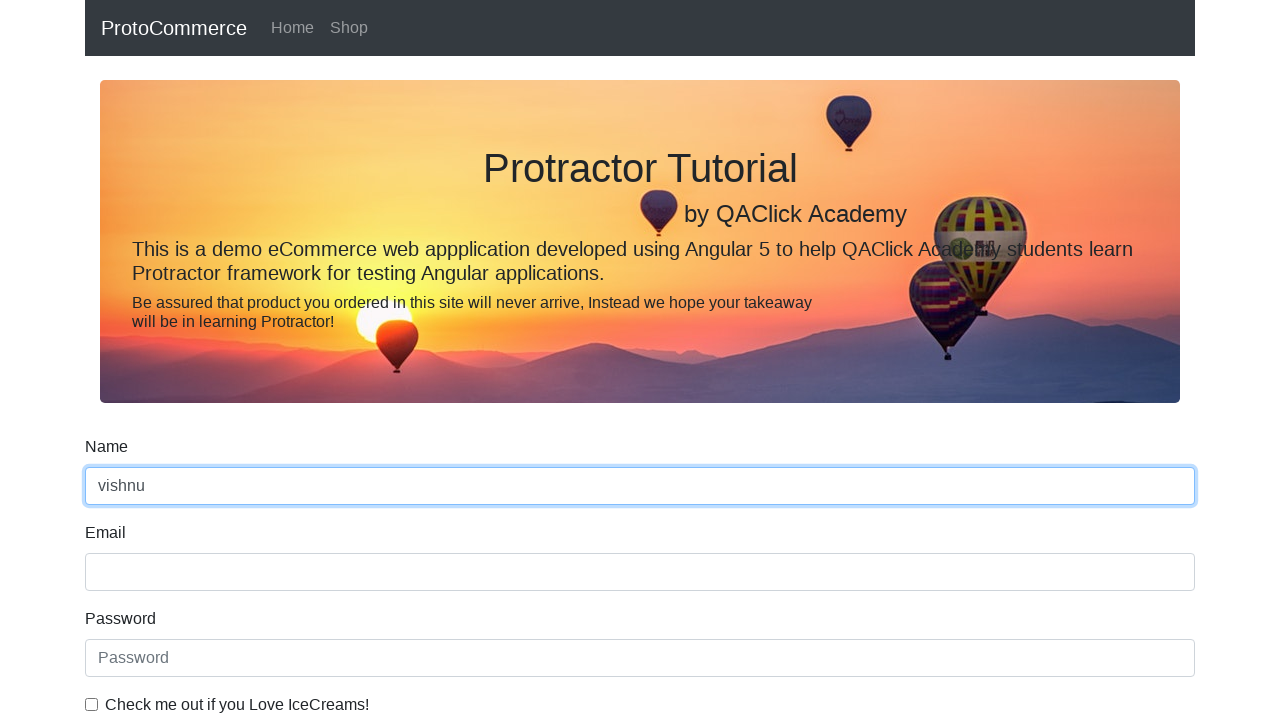

Checked the checkbox at (92, 704) on #exampleCheck1
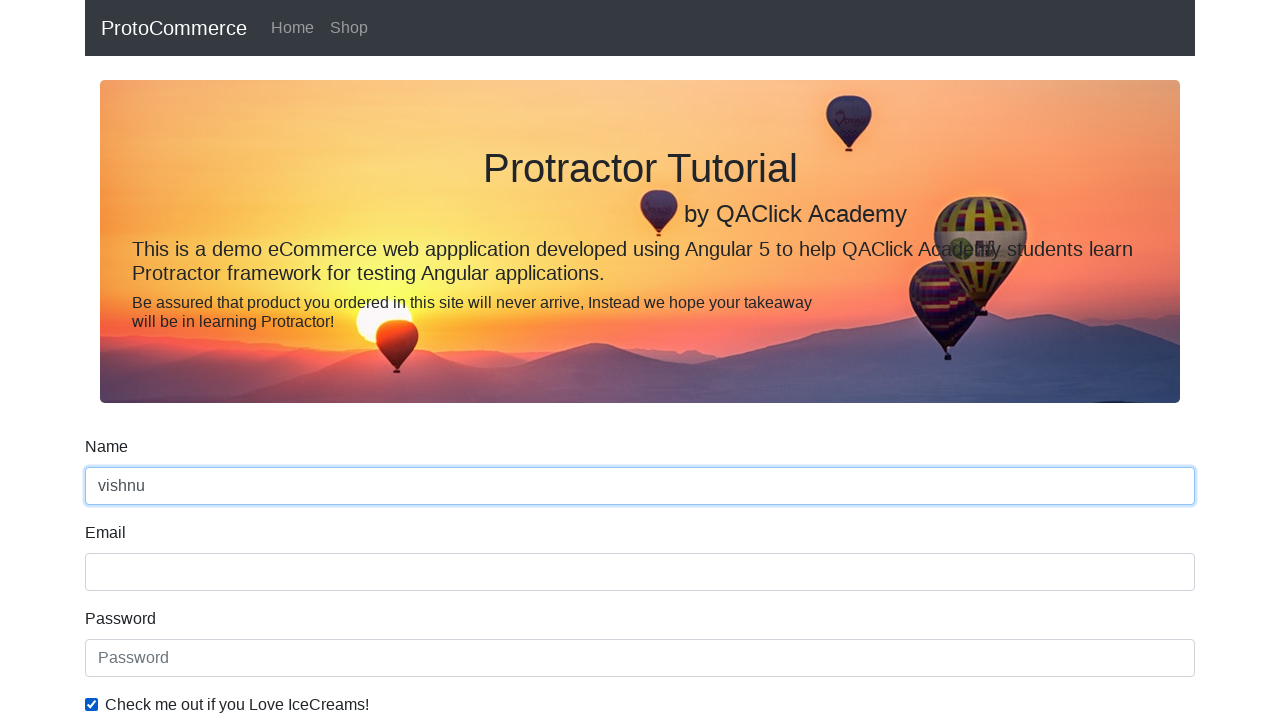

Clicked submit button to submit form at (123, 491) on input[type='submit']
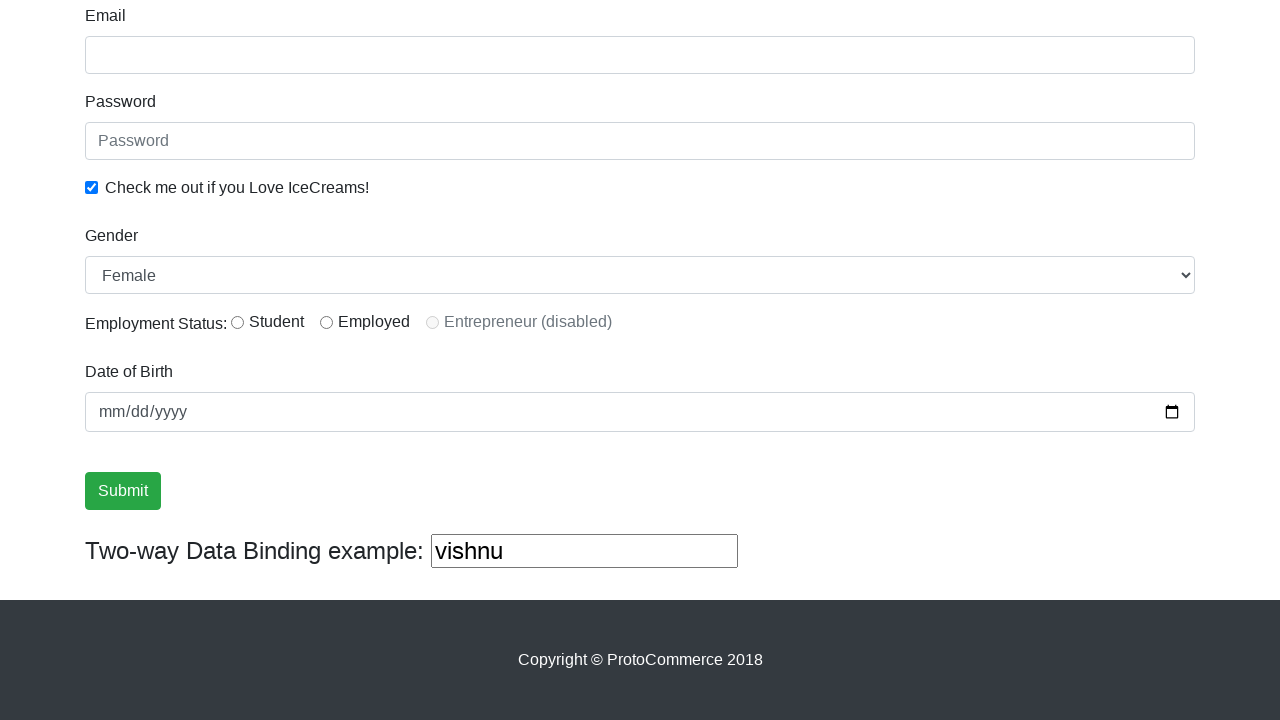

Success message appeared confirming form submission
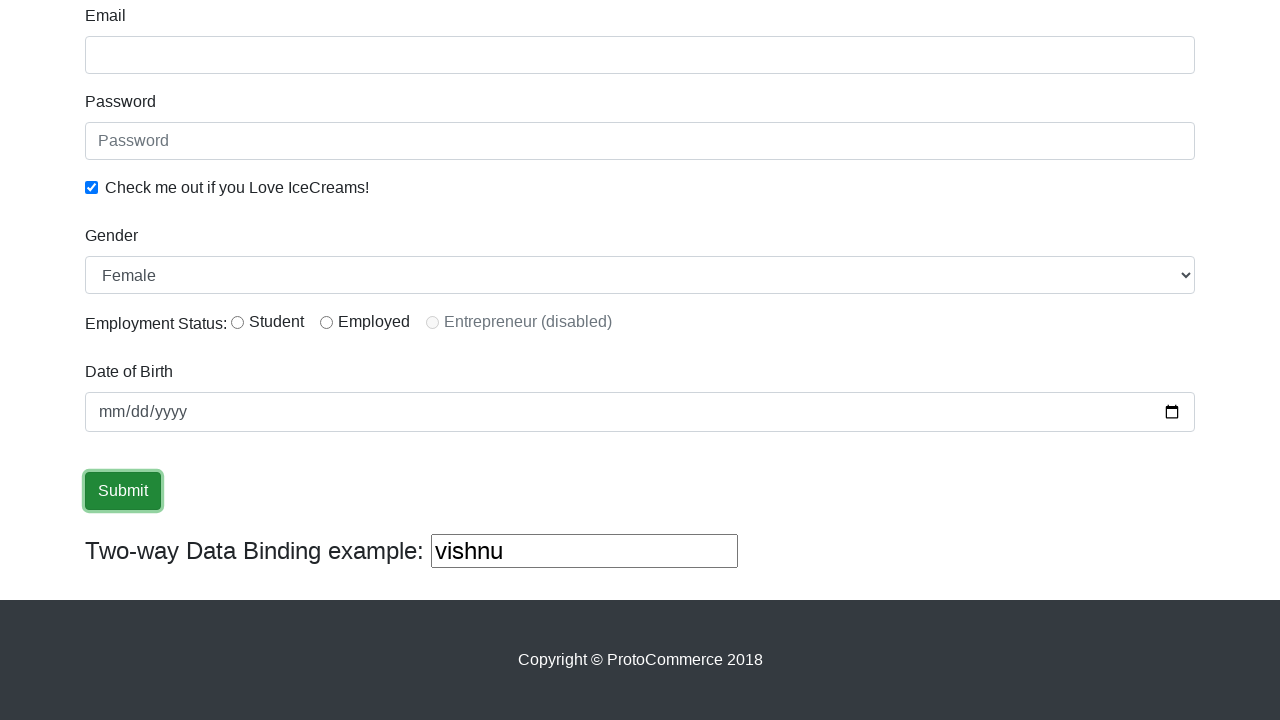

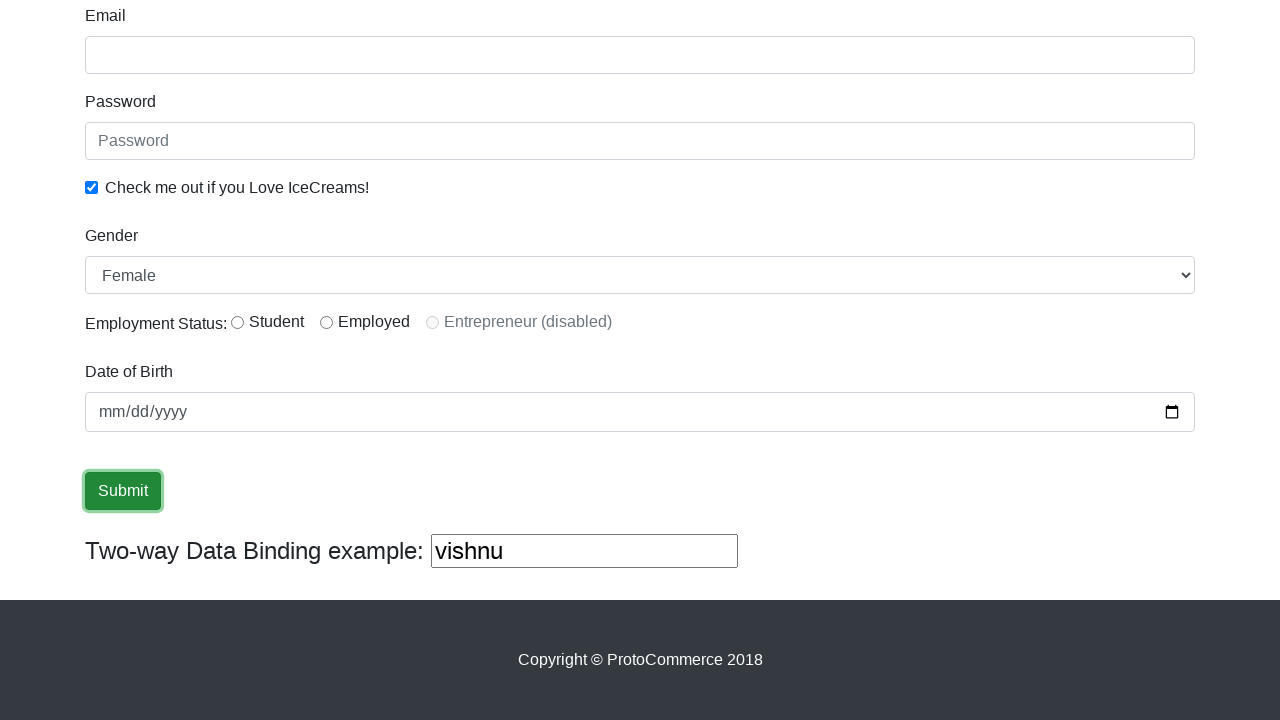